Tests internet speed measurement functionality on fast.com by waiting for the speed test to complete and clicking to view more details

Starting URL: https://fast.com/es/

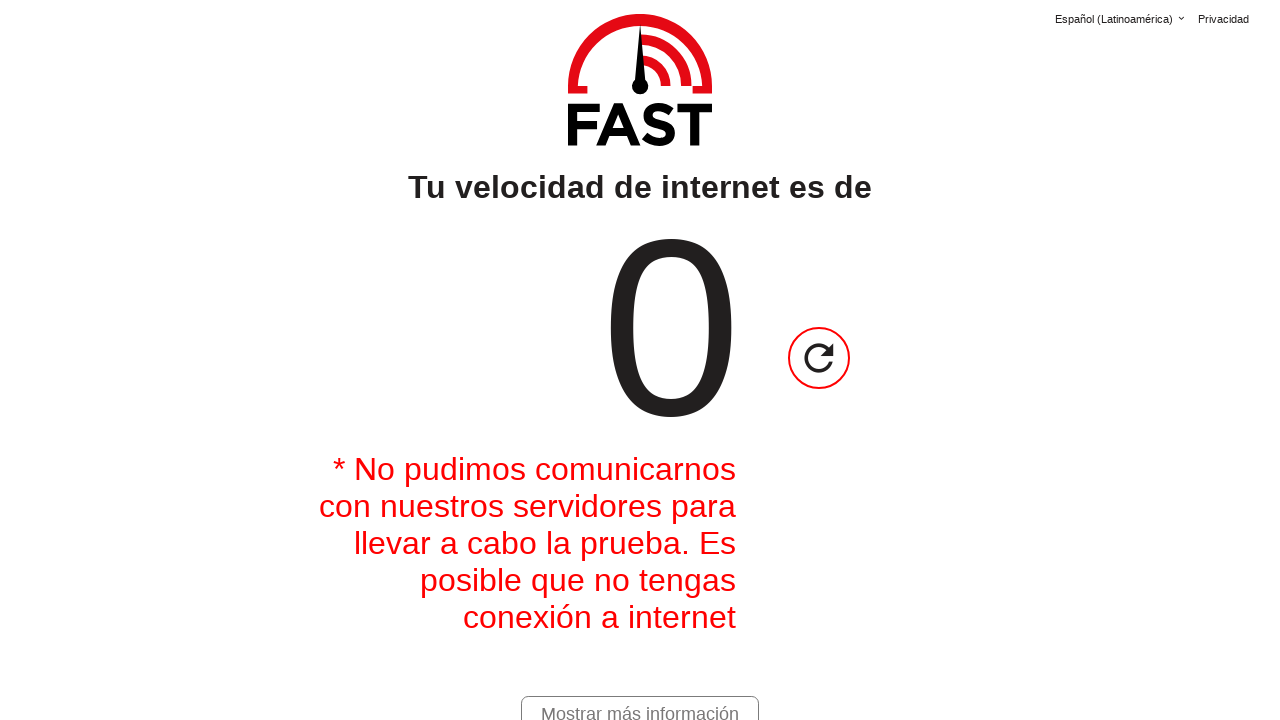

Waited 35 seconds for speed test to complete
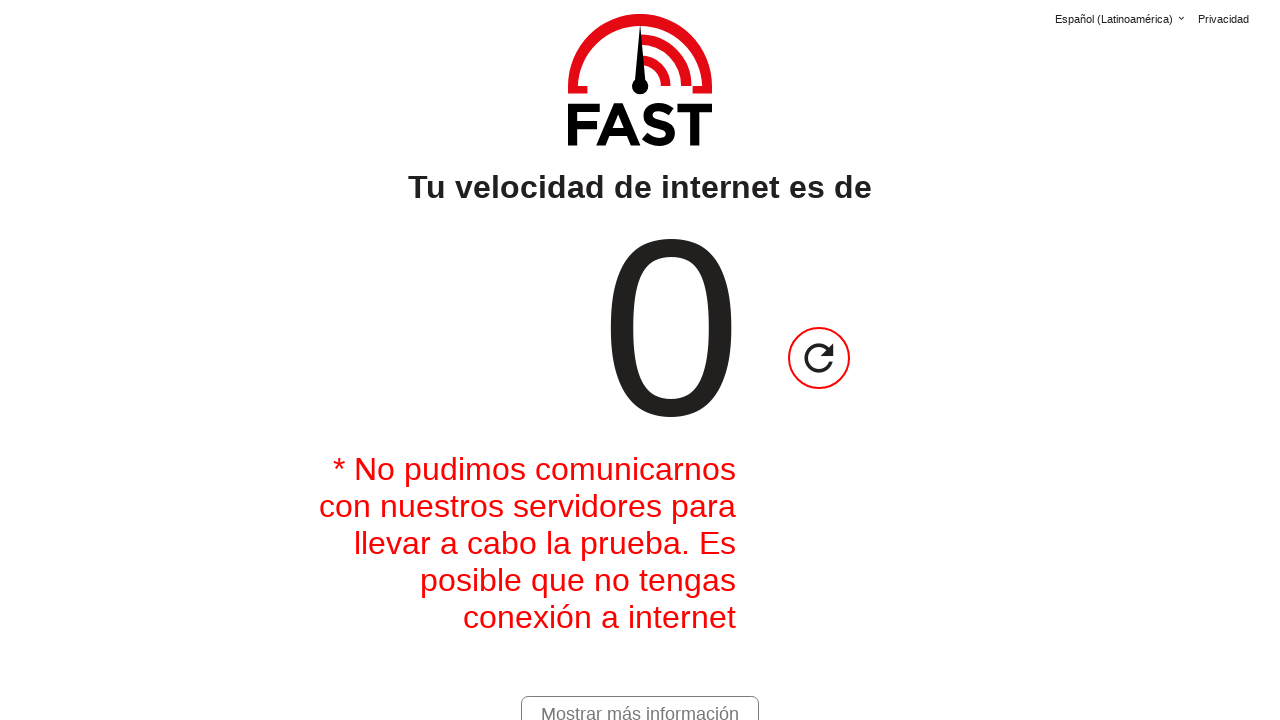

Clicked show more details link to reveal additional speed metrics at (640, 701) on #show-more-details-link
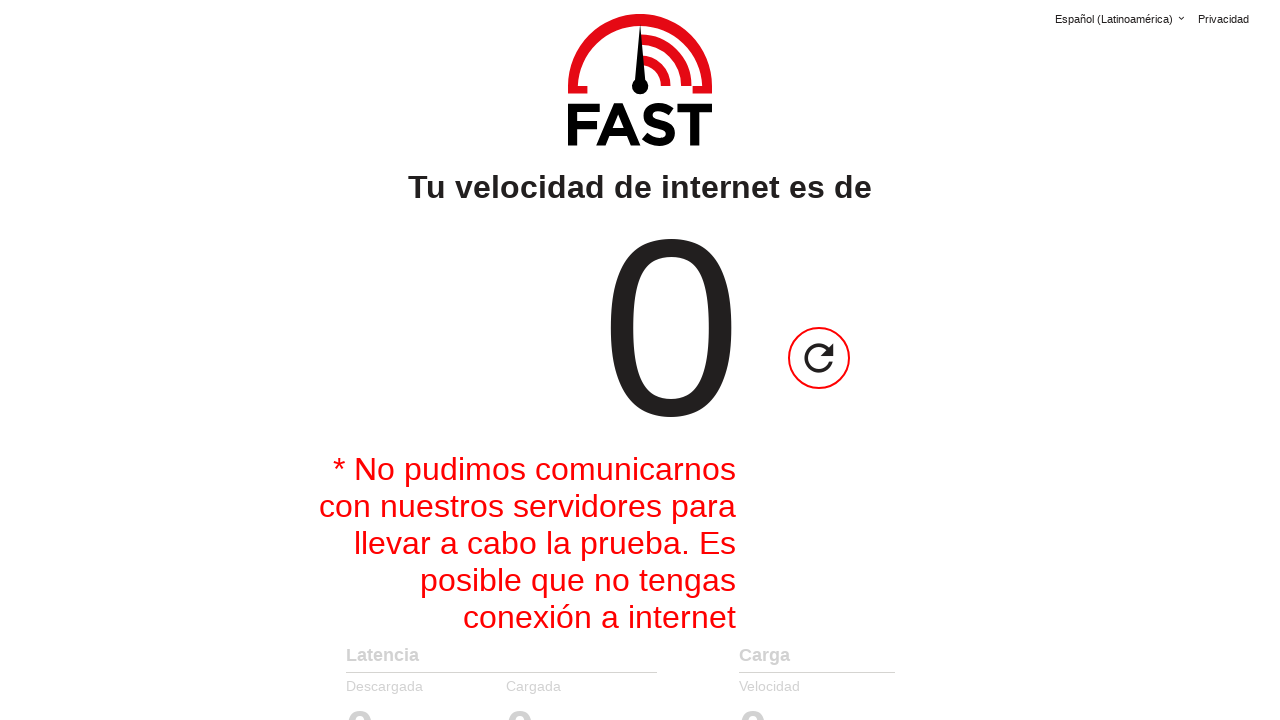

Waited 10 seconds for upload speed to be calculated
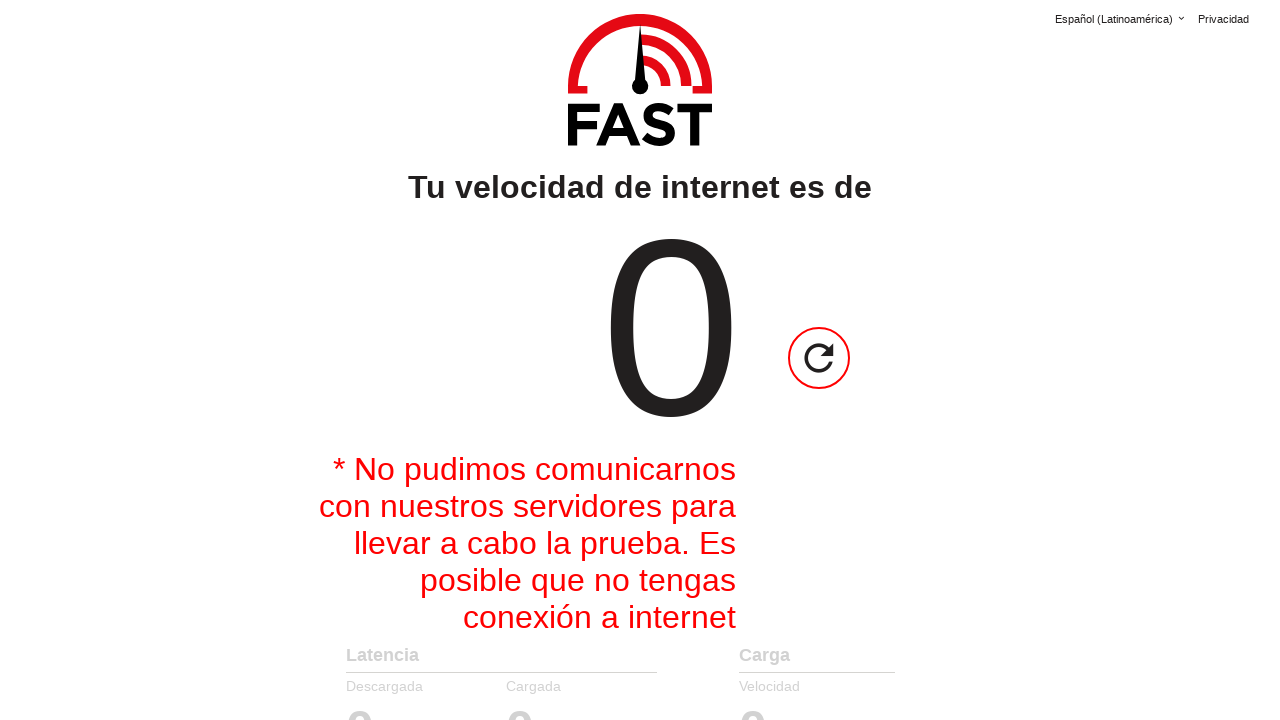

Upload value element is now visible
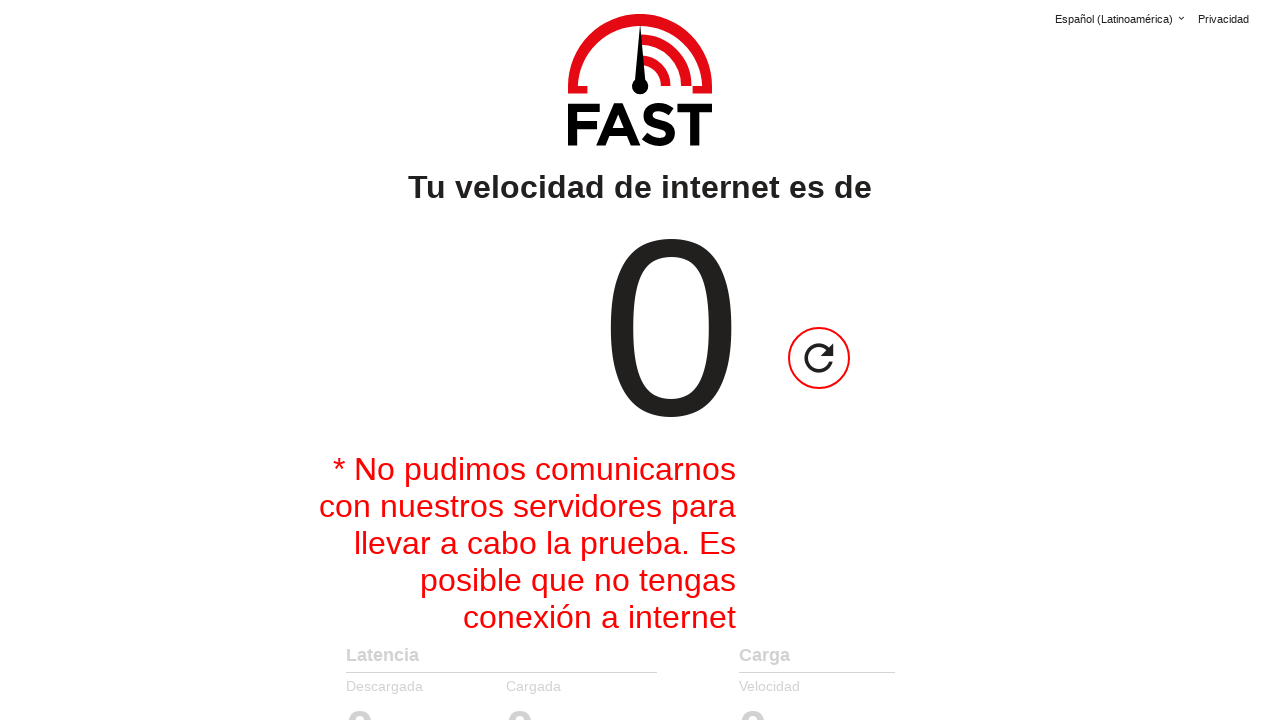

Download speed value element is now visible
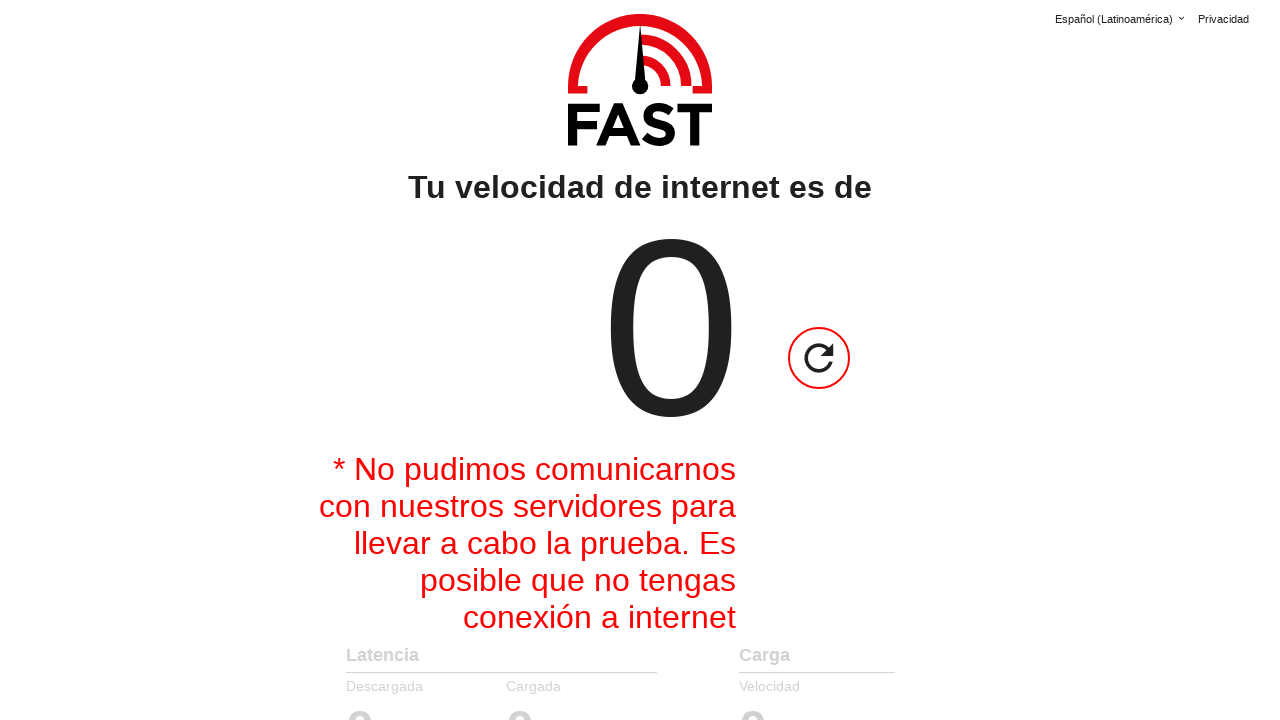

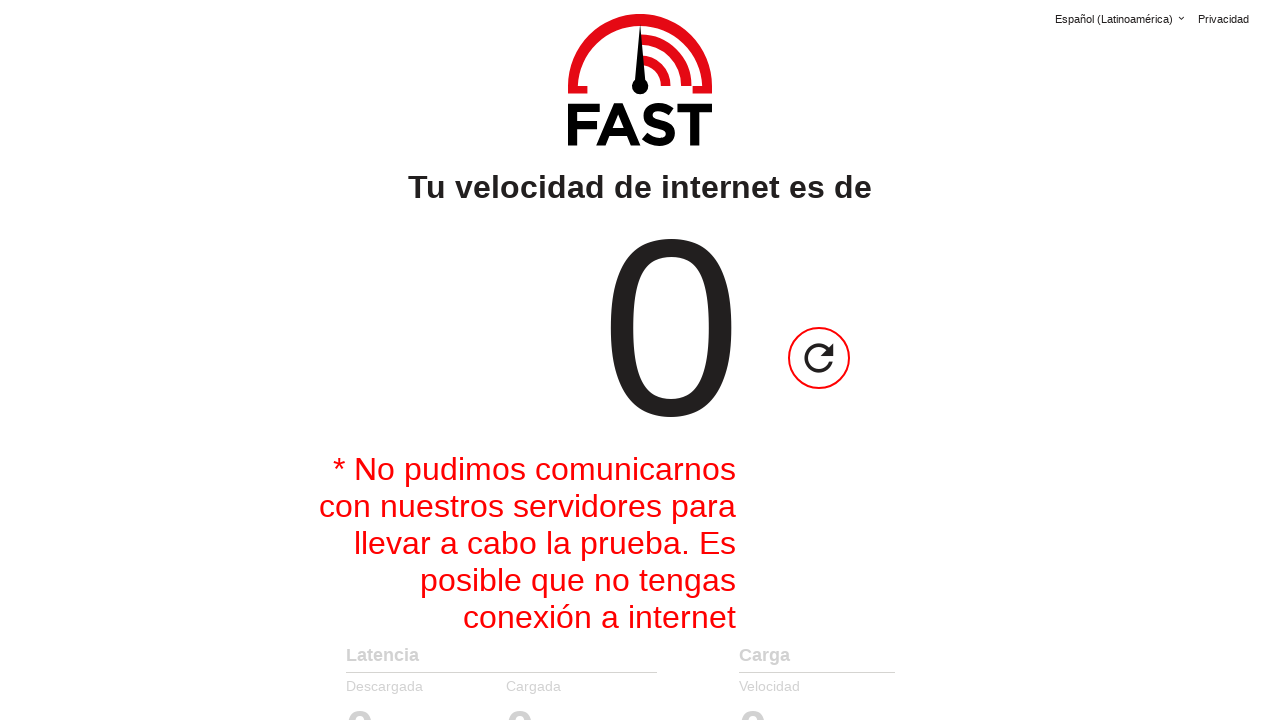